Tests that the todo counter correctly displays the number of items as todos are added.

Starting URL: https://demo.playwright.dev/todomvc

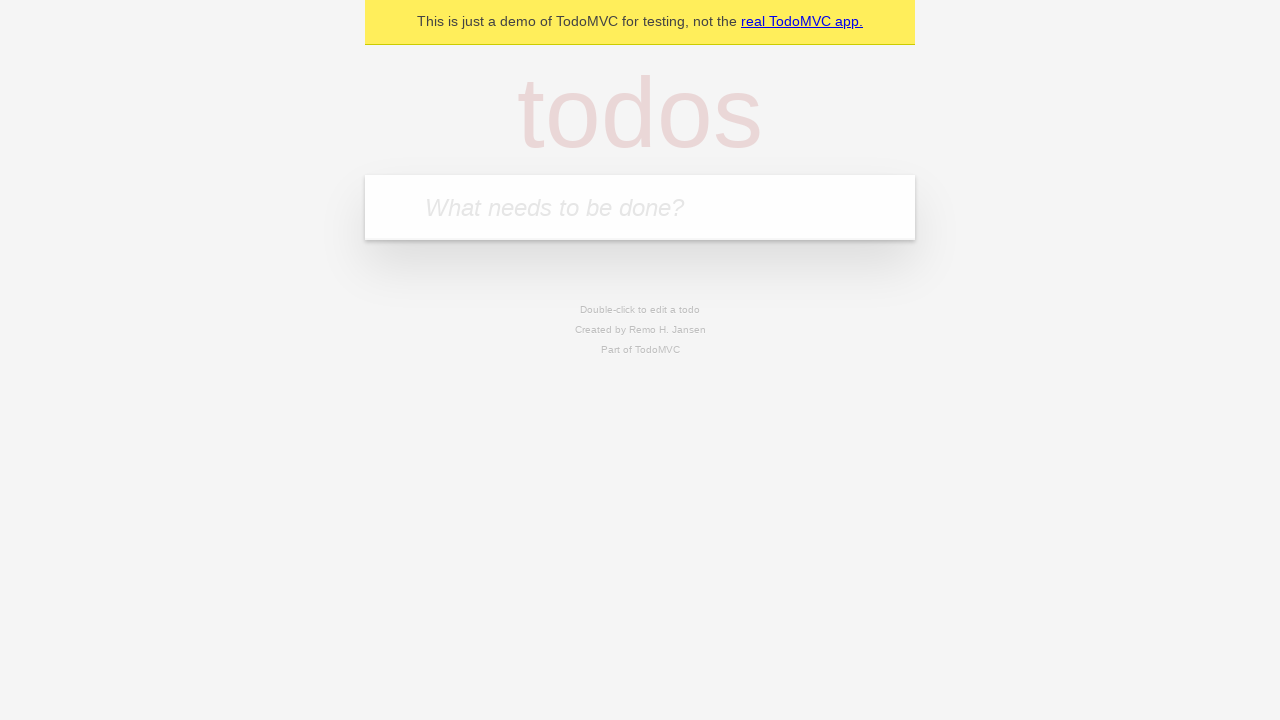

Located the 'What needs to be done?' input field
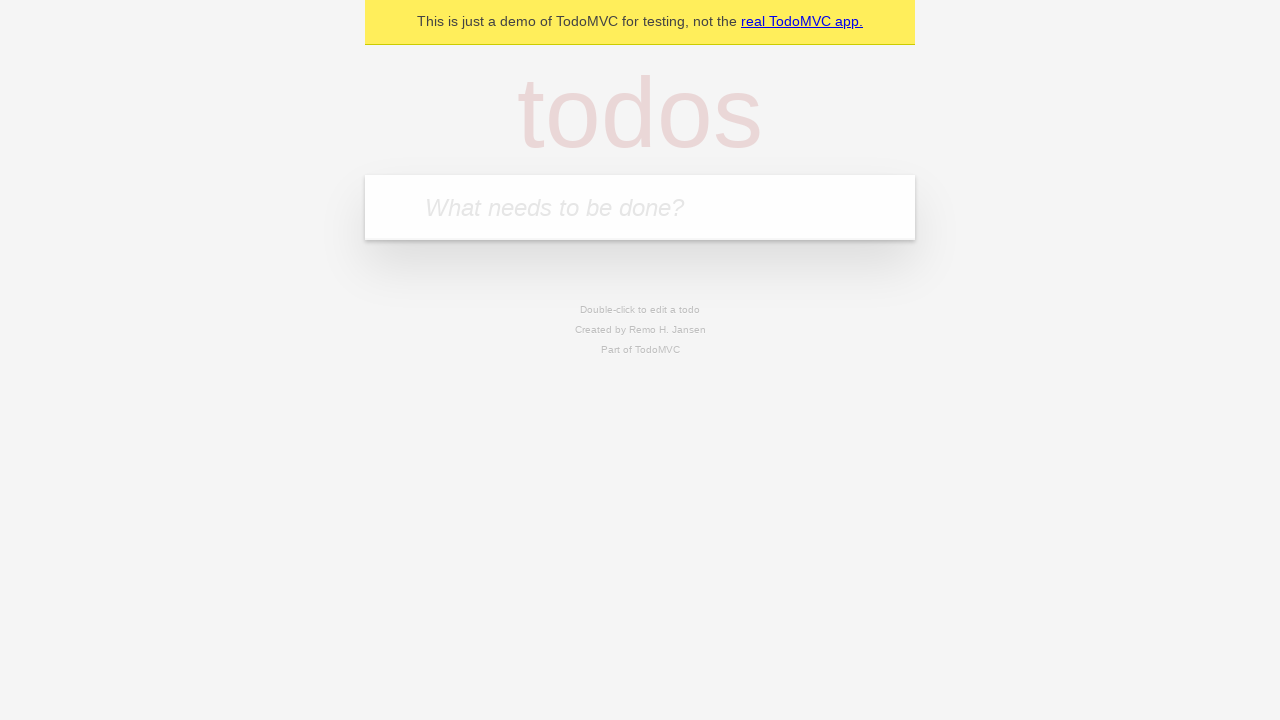

Filled input field with 'buy some cheese' on internal:attr=[placeholder="What needs to be done?"i]
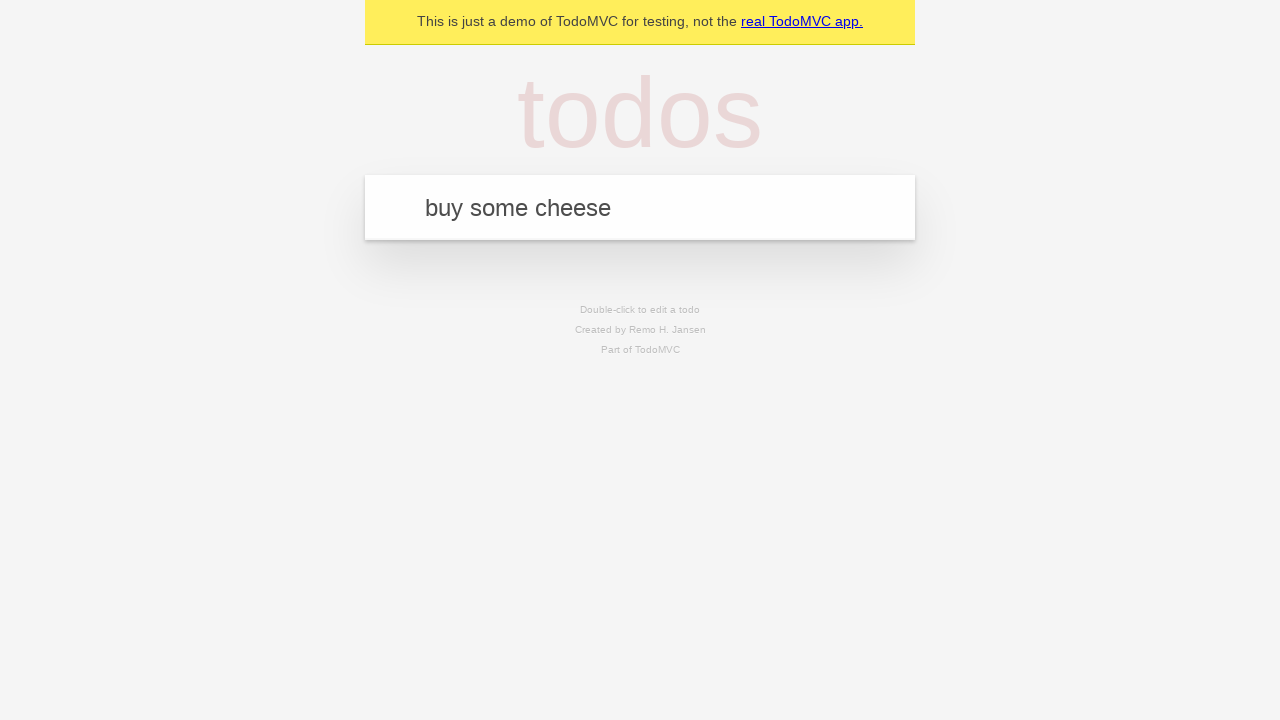

Pressed Enter to add first todo item on internal:attr=[placeholder="What needs to be done?"i]
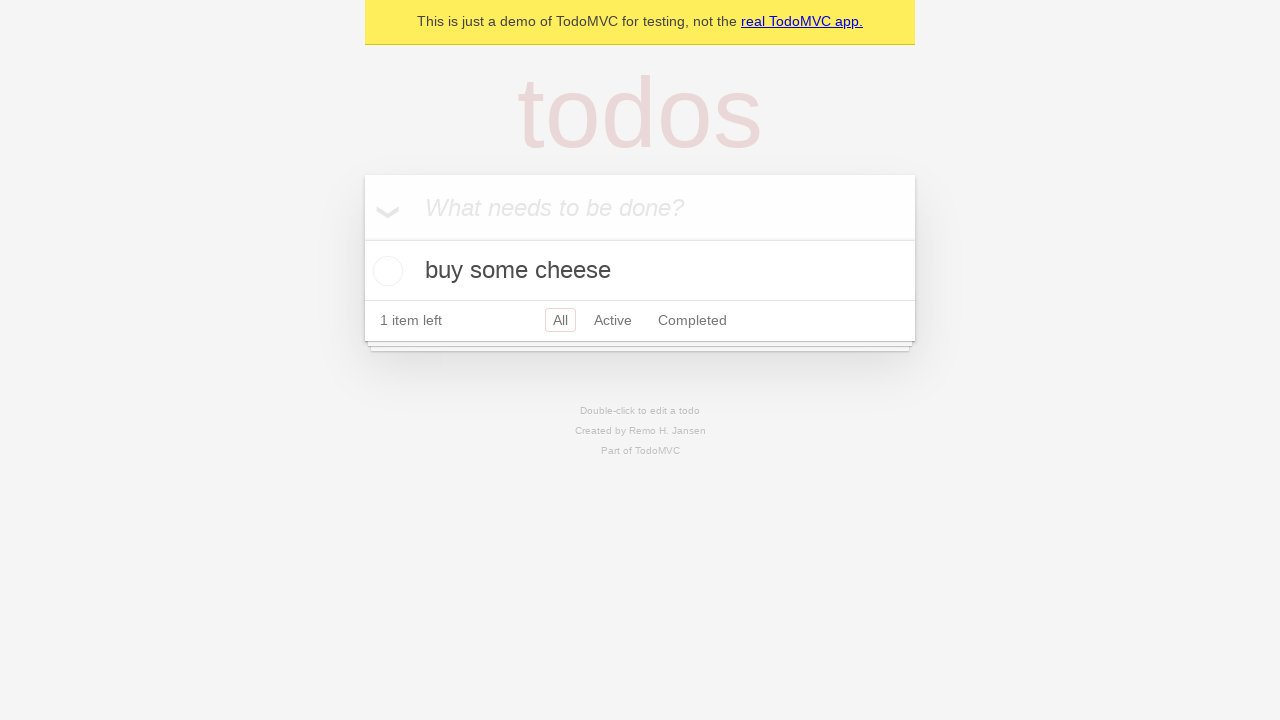

Waited for todo counter to be visible
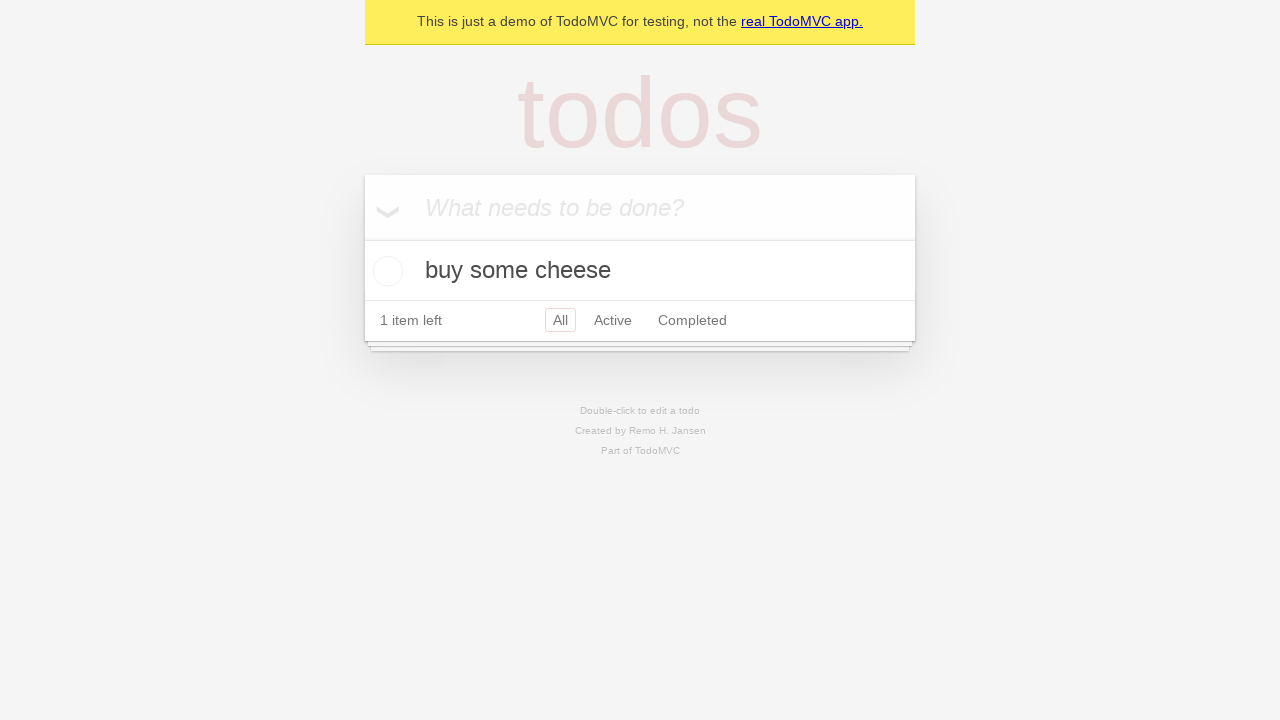

Filled input field with 'feed the cat' on internal:attr=[placeholder="What needs to be done?"i]
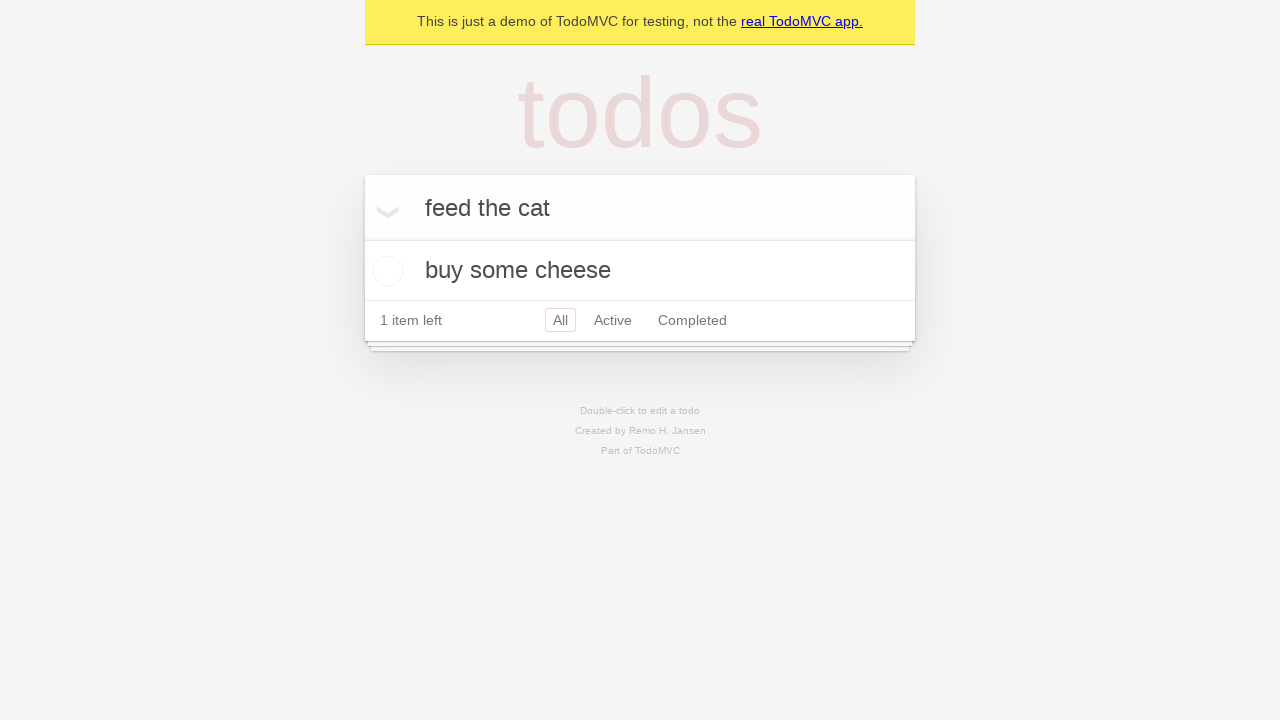

Pressed Enter to add second todo item on internal:attr=[placeholder="What needs to be done?"i]
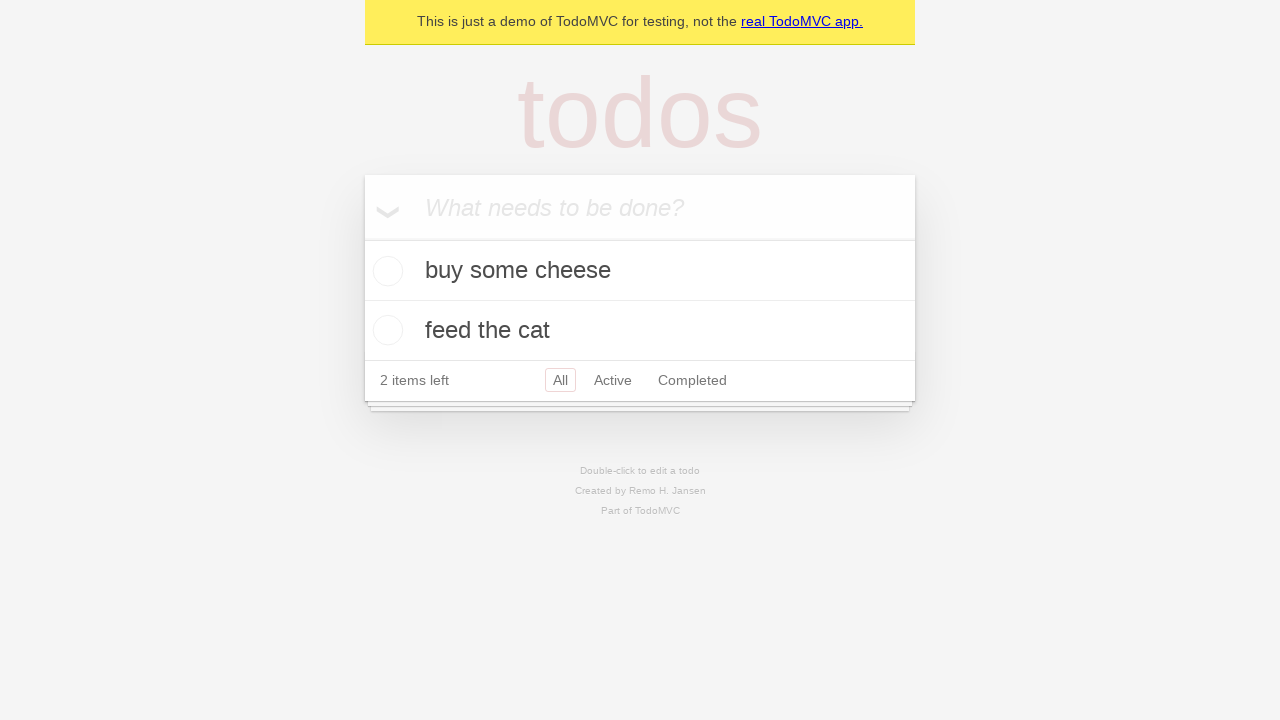

Waited for todo counter to update with second item
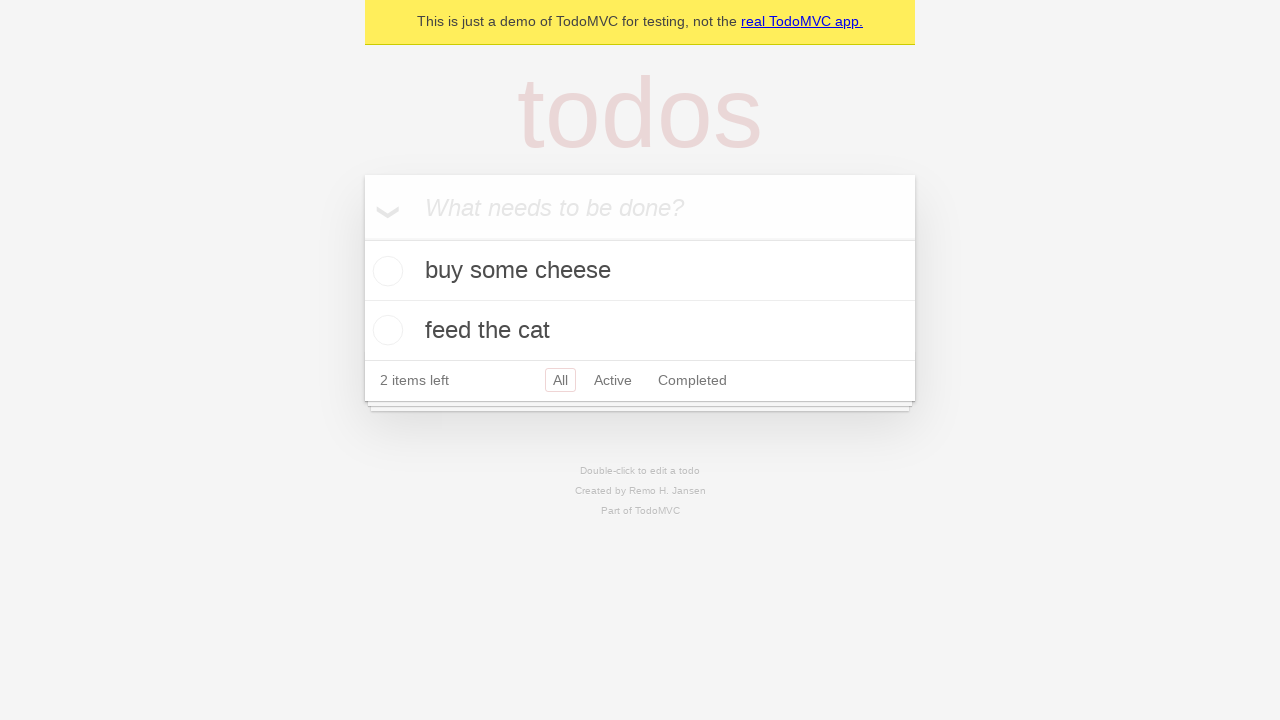

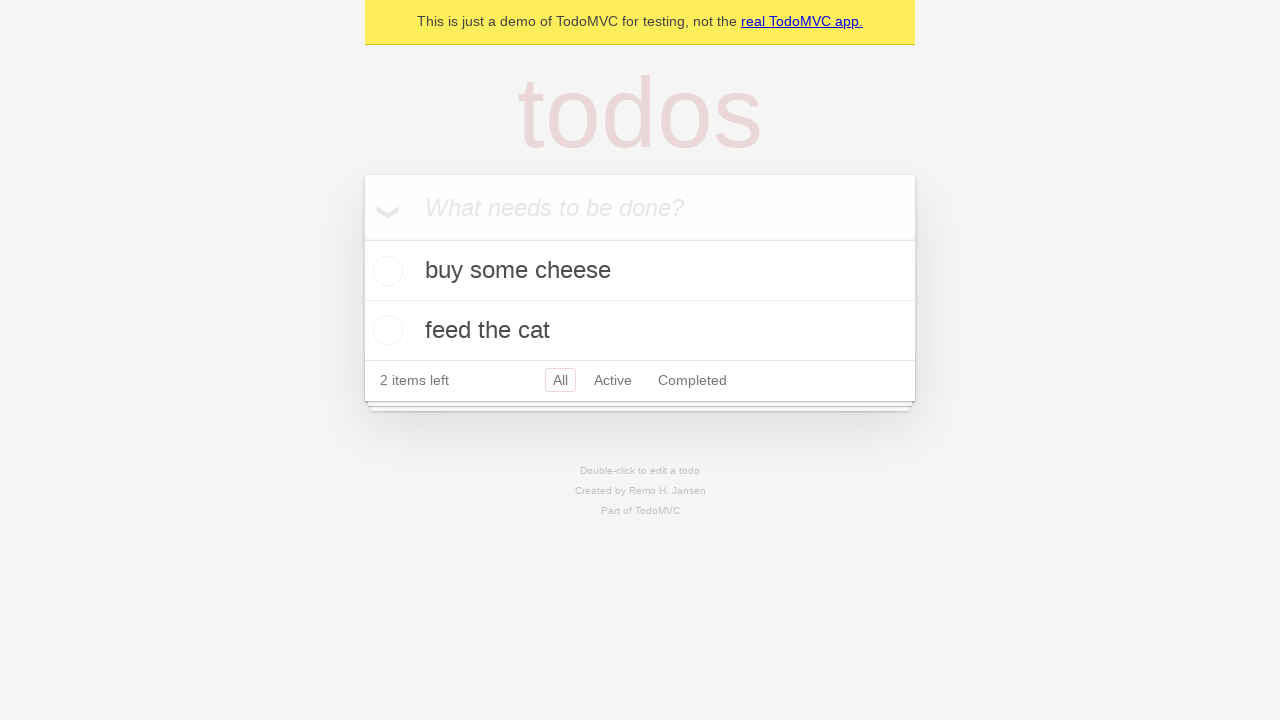